Tests that the browser back button works correctly with filter navigation.

Starting URL: https://demo.playwright.dev/todomvc

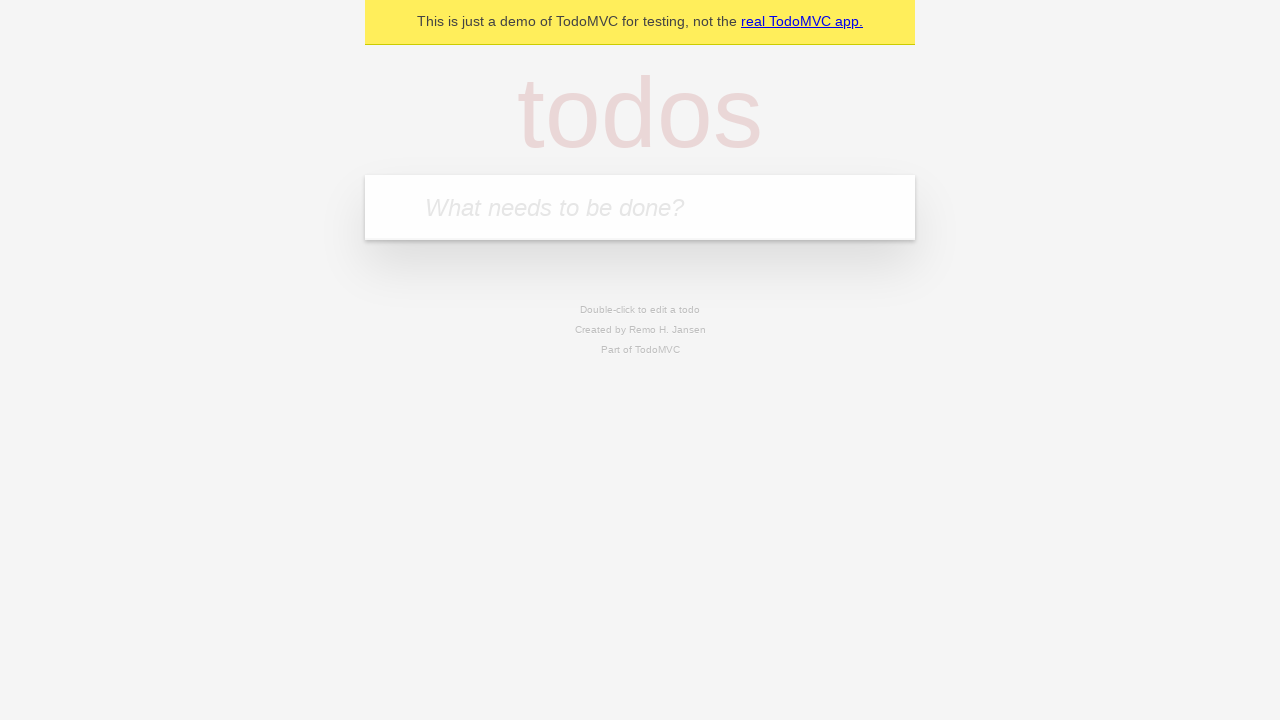

Filled todo input with 'buy some cheese' on internal:attr=[placeholder="What needs to be done?"i]
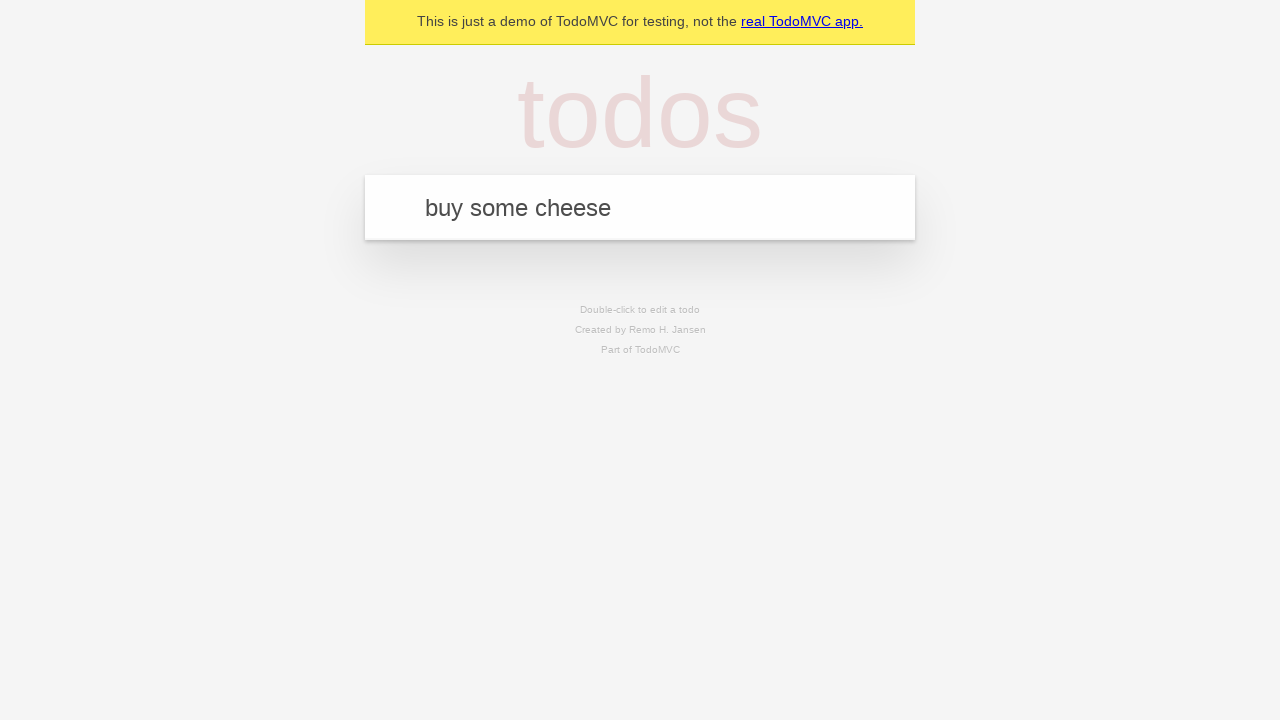

Pressed Enter to create first todo item on internal:attr=[placeholder="What needs to be done?"i]
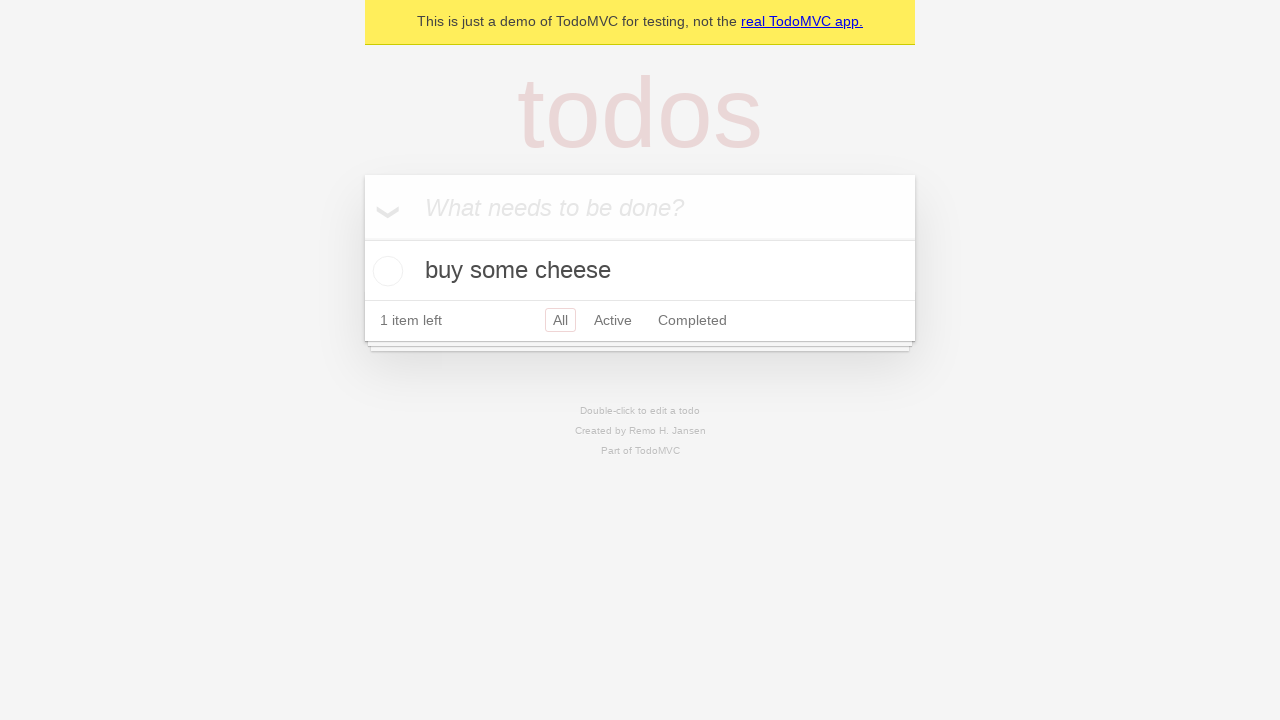

Filled todo input with 'feed the cat' on internal:attr=[placeholder="What needs to be done?"i]
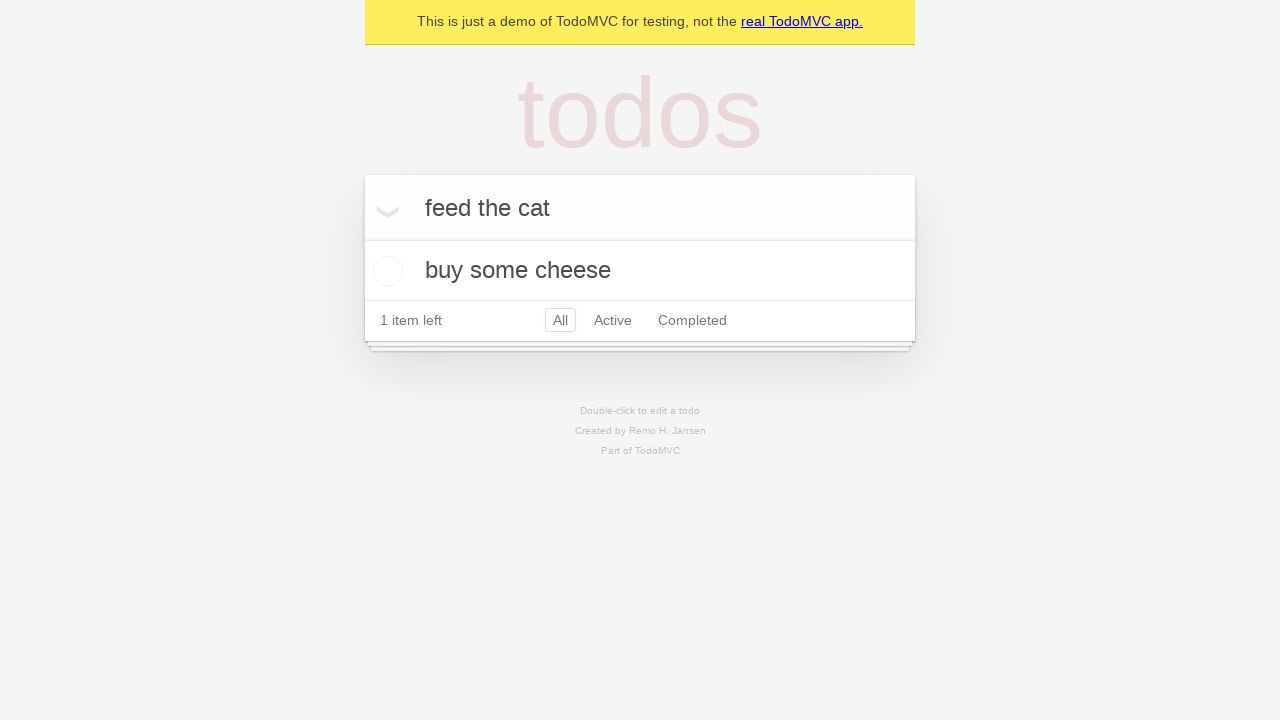

Pressed Enter to create second todo item on internal:attr=[placeholder="What needs to be done?"i]
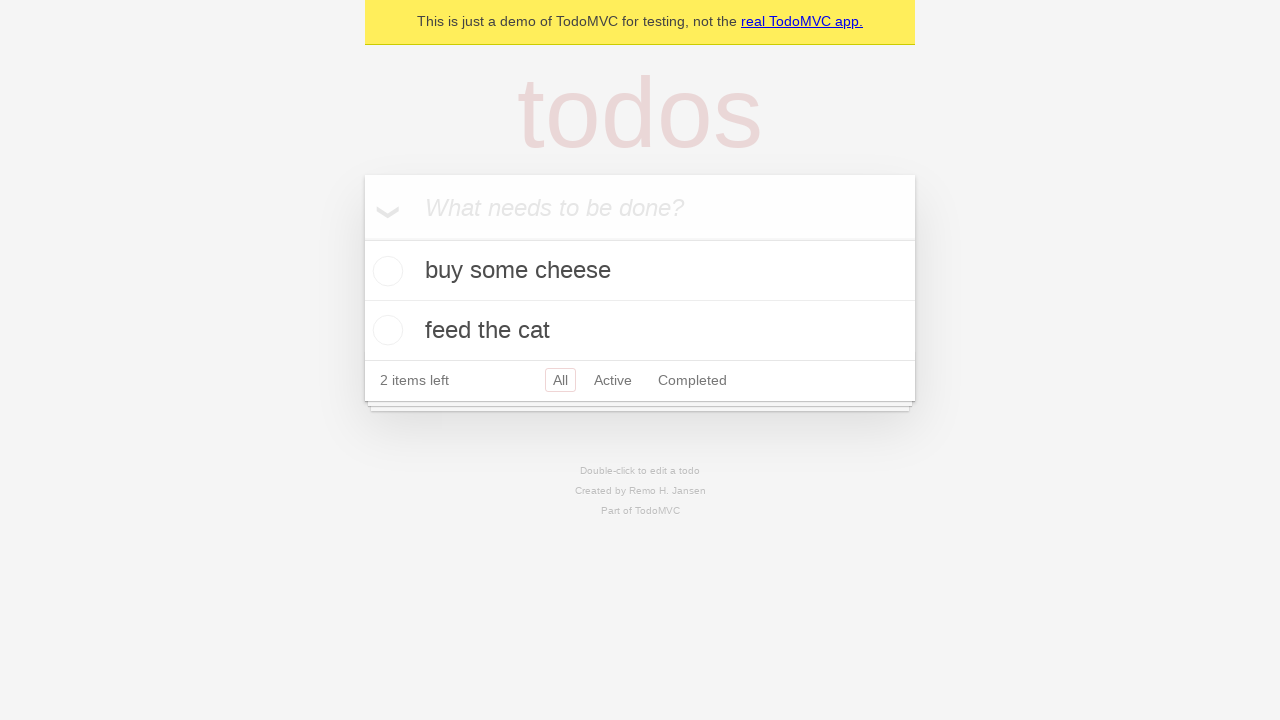

Filled todo input with 'book a doctors appointment' on internal:attr=[placeholder="What needs to be done?"i]
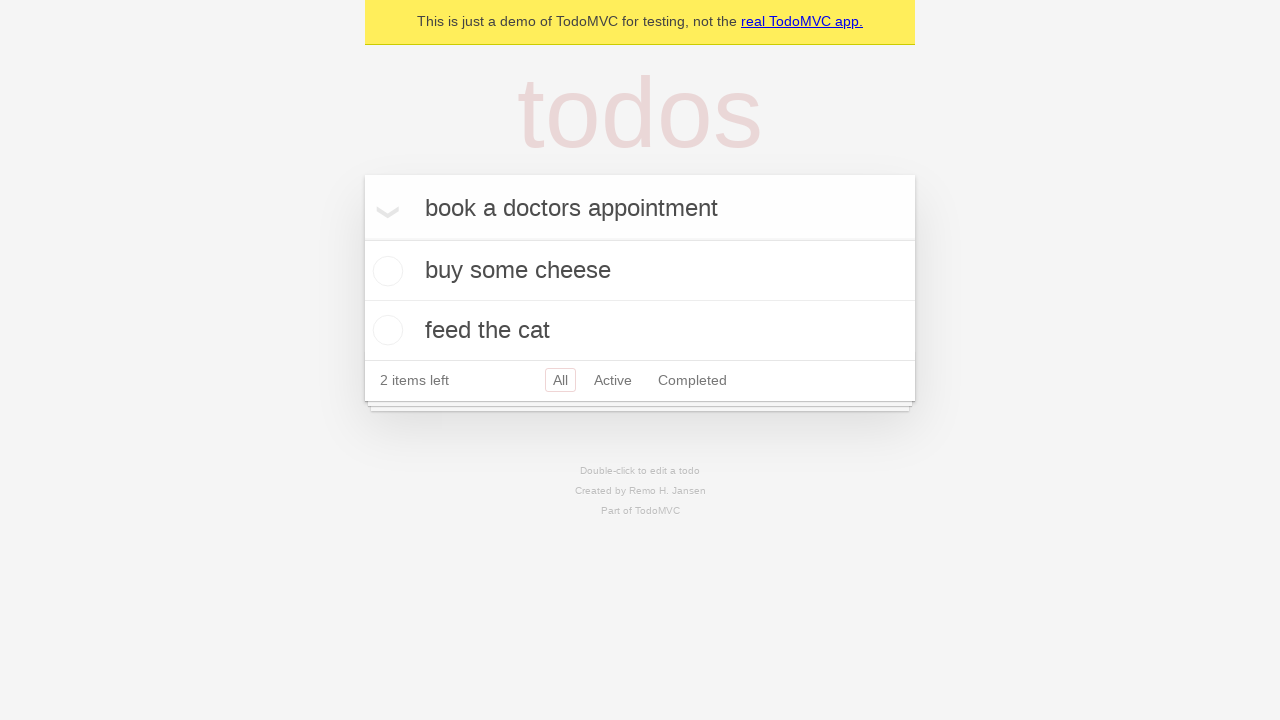

Pressed Enter to create third todo item on internal:attr=[placeholder="What needs to be done?"i]
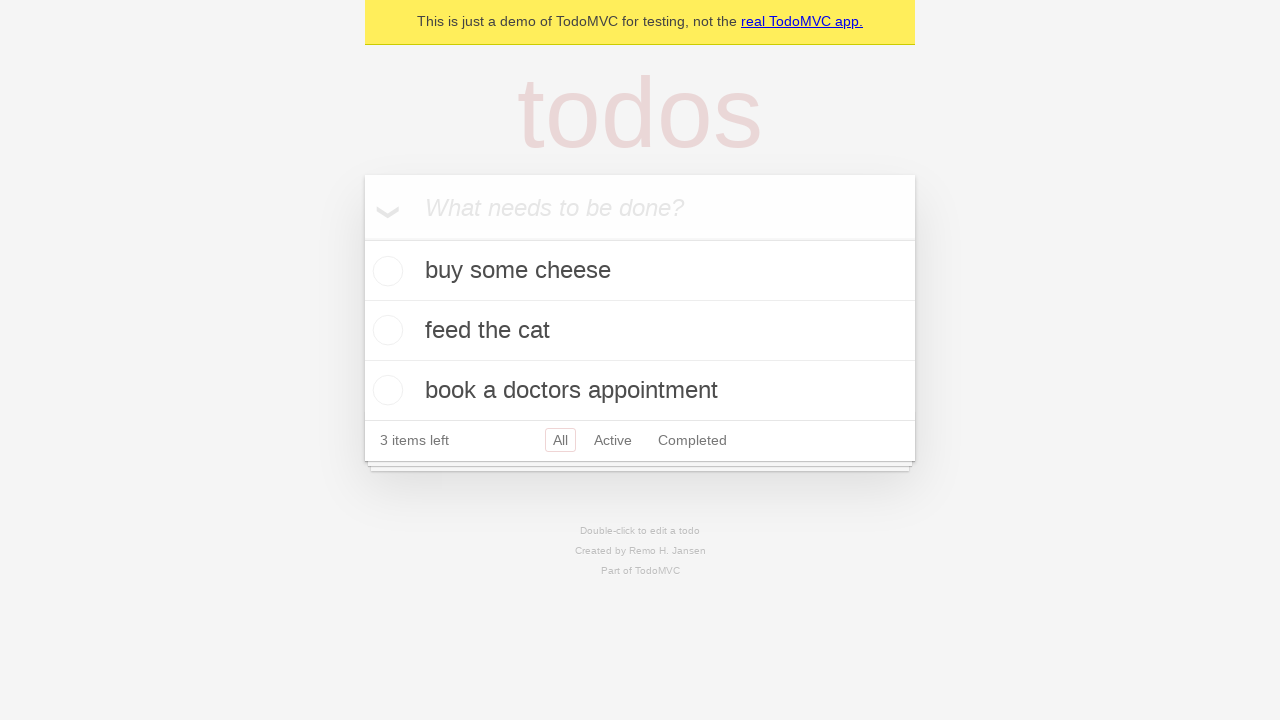

Checked the second todo item at (385, 330) on internal:testid=[data-testid="todo-item"s] >> nth=1 >> internal:role=checkbox
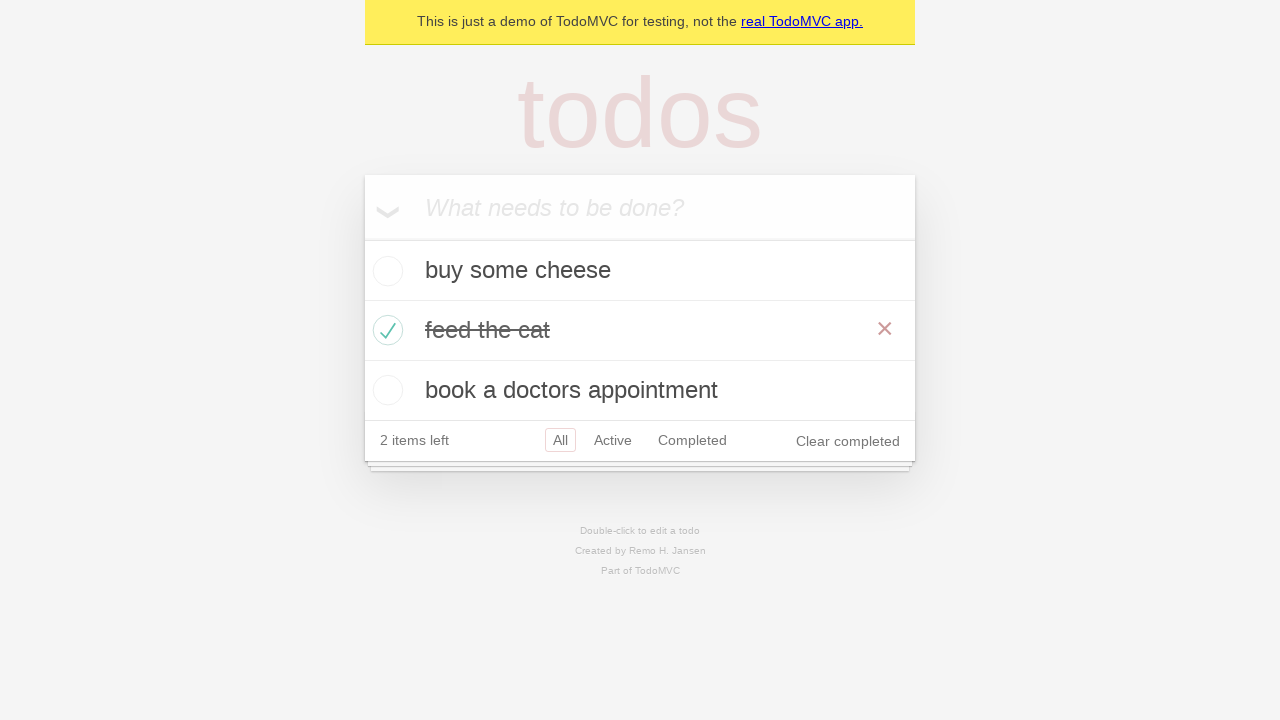

Clicked 'All' filter at (560, 440) on internal:role=link[name="All"i]
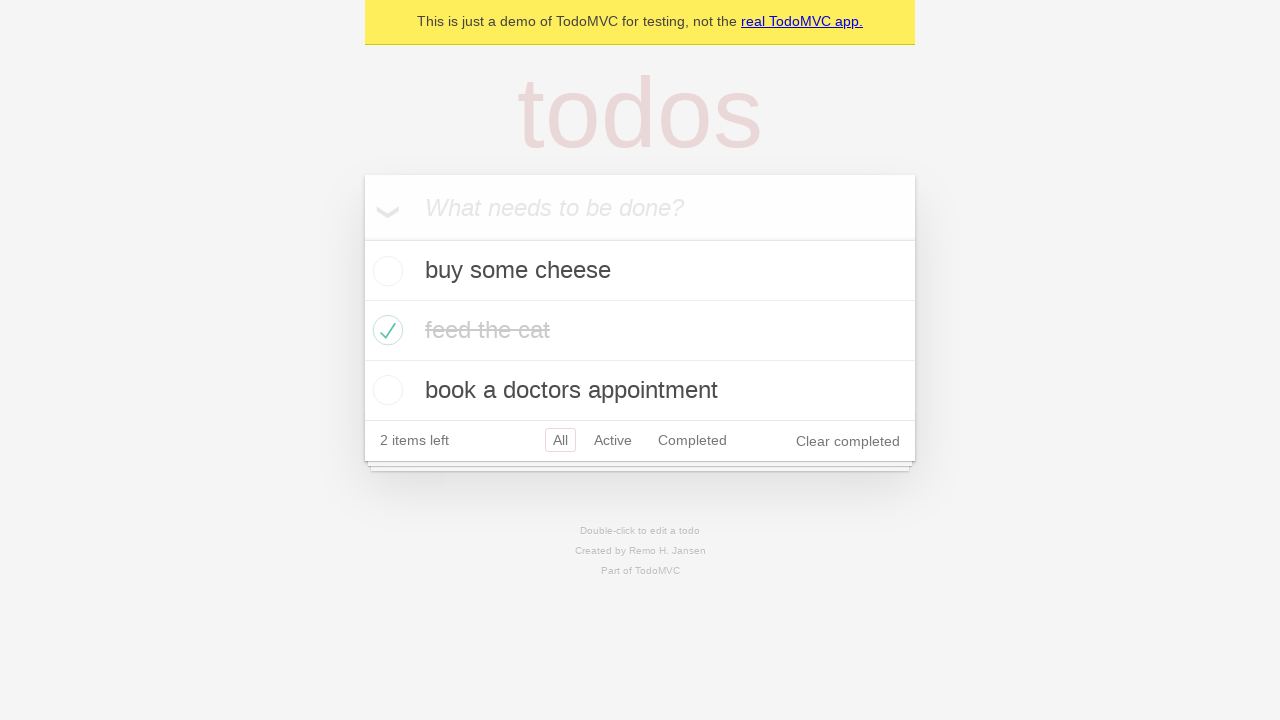

Clicked 'Active' filter at (613, 440) on internal:role=link[name="Active"i]
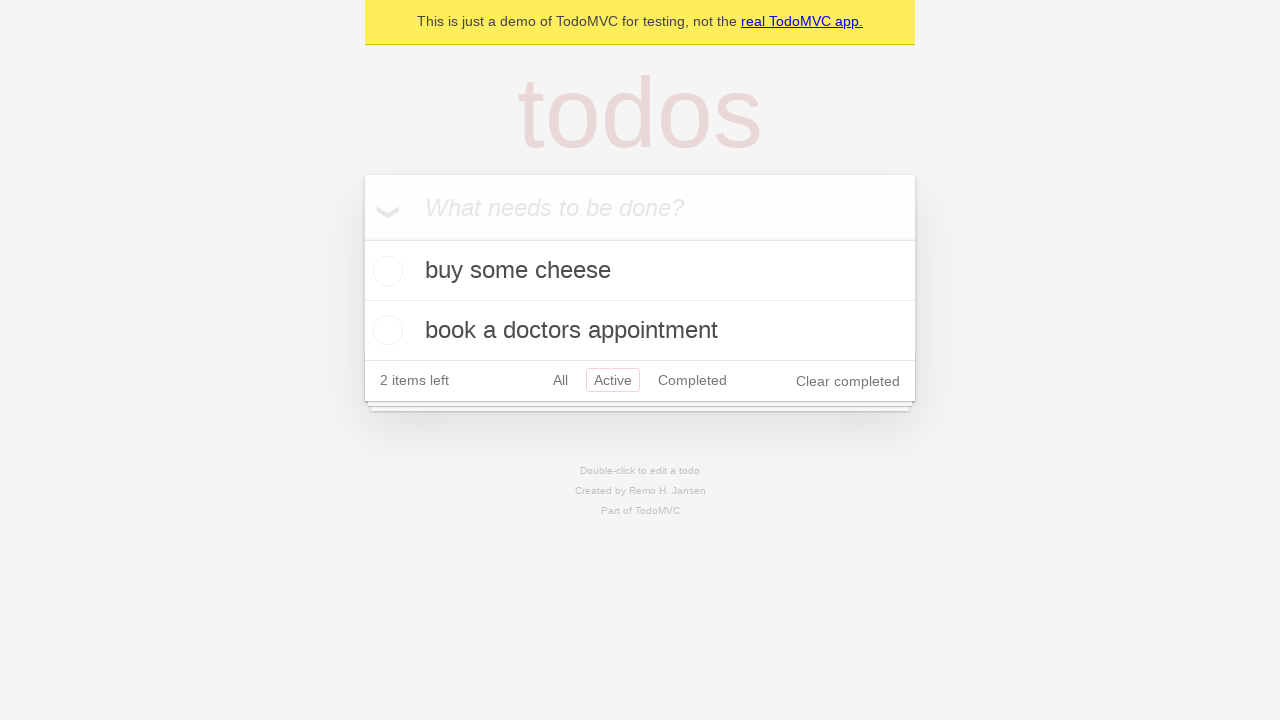

Clicked 'Completed' filter at (692, 380) on internal:role=link[name="Completed"i]
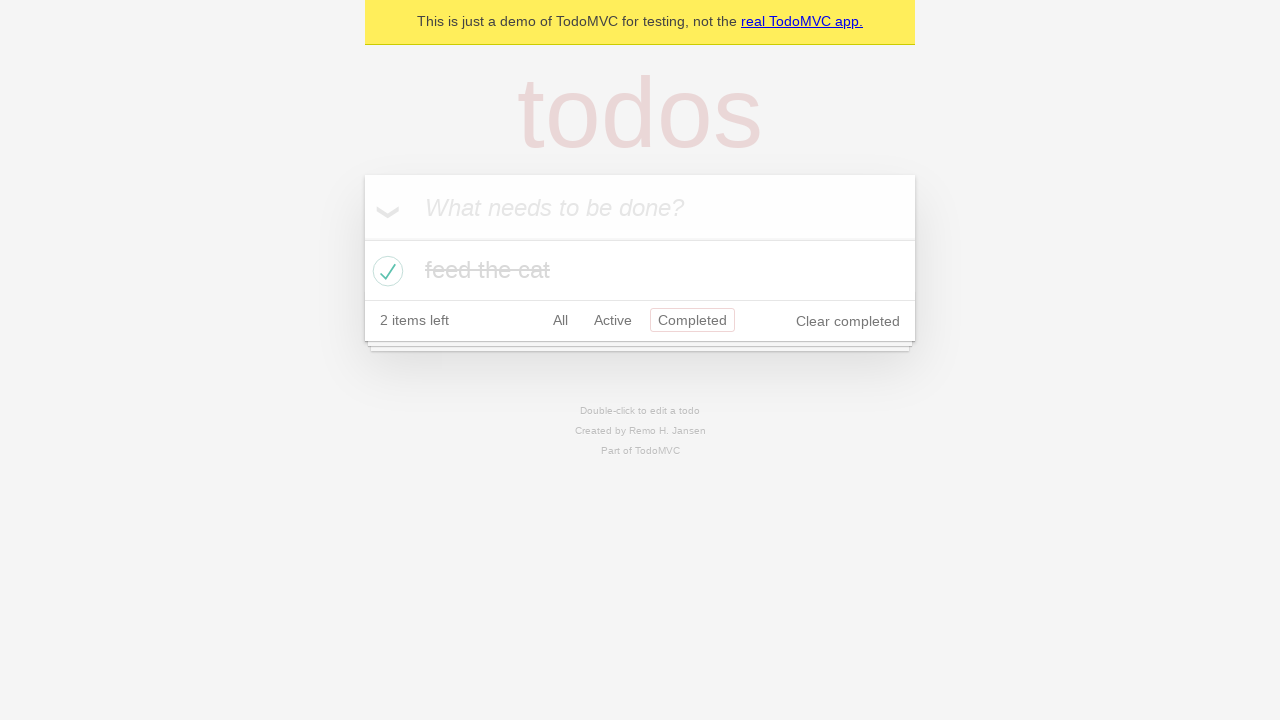

Navigated back to 'Active' filter using browser back button
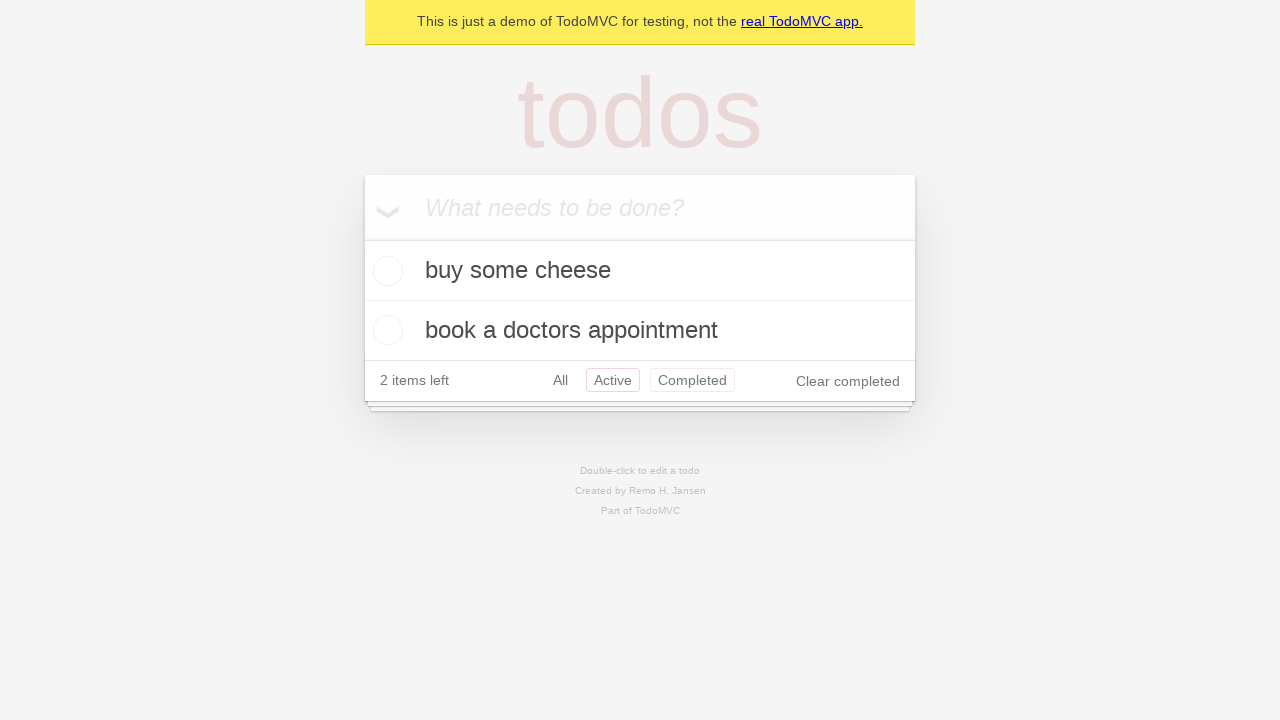

Navigated back to 'All' filter using browser back button
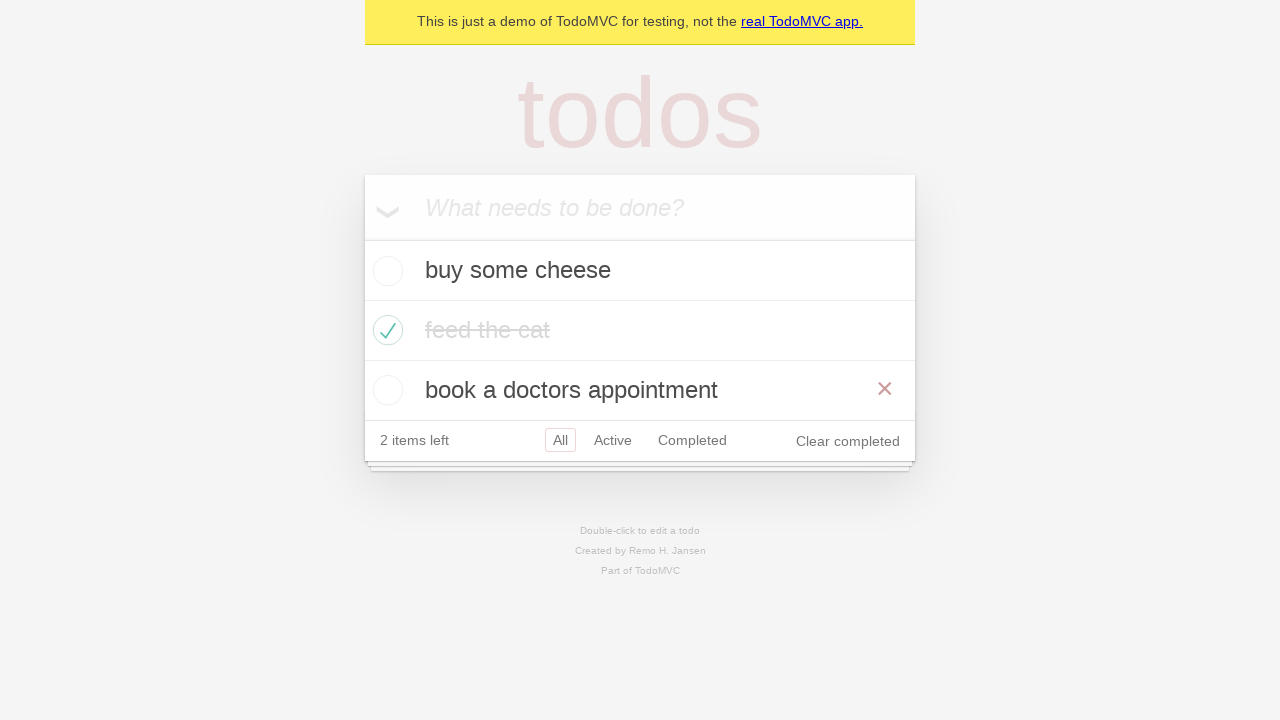

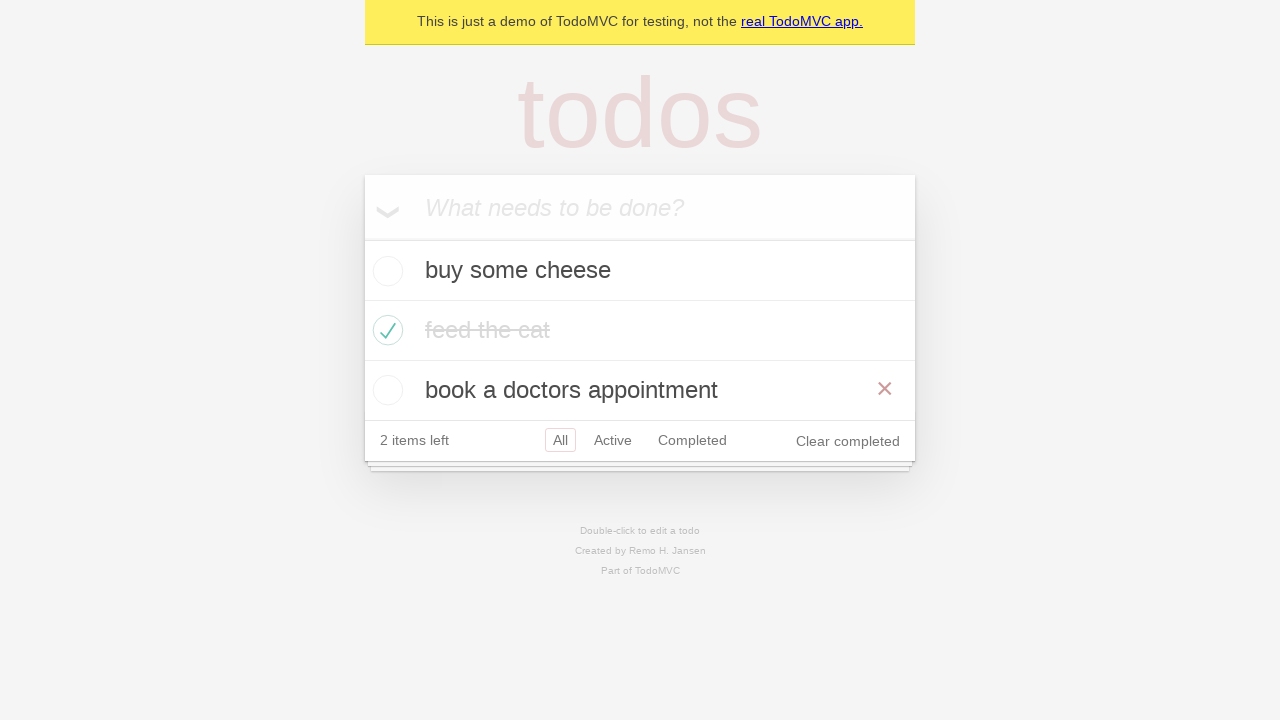